Demonstrates right-click context menu functionality by right-clicking on an element and selecting an option from the context menu

Starting URL: http://swisnl.github.io/jQuery-contextMenu/demo.html

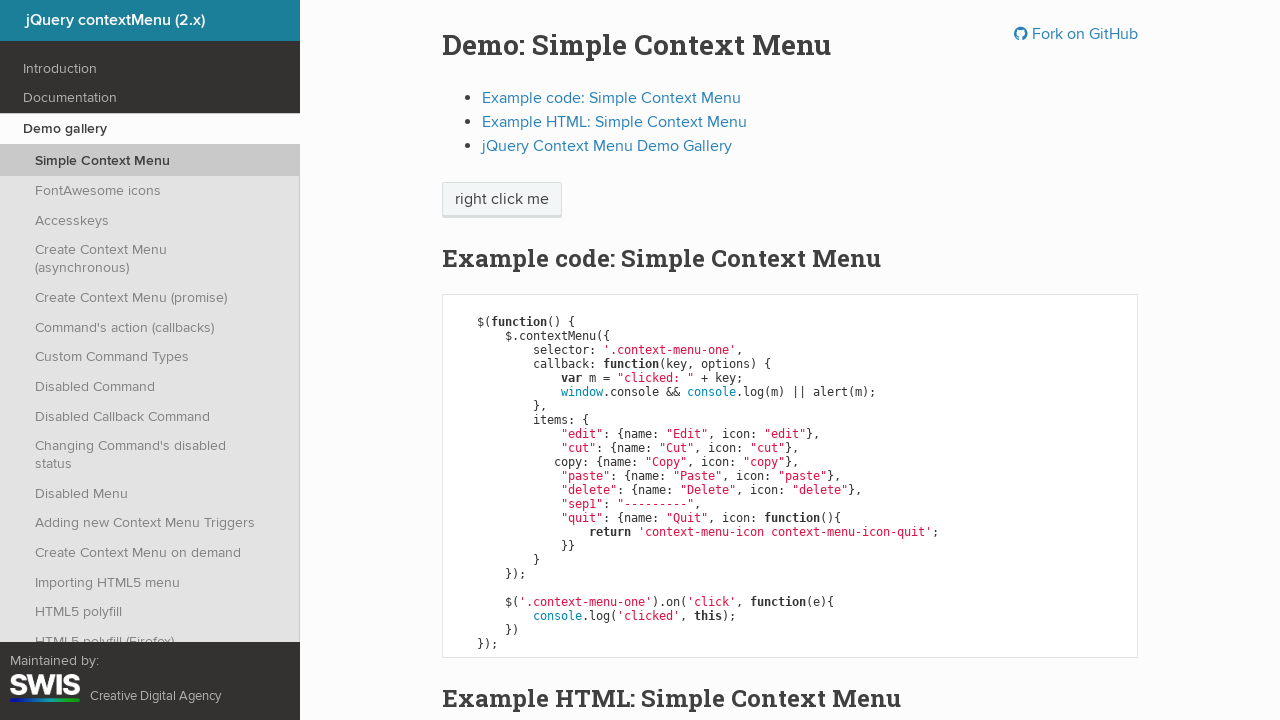

Located element for right-click action
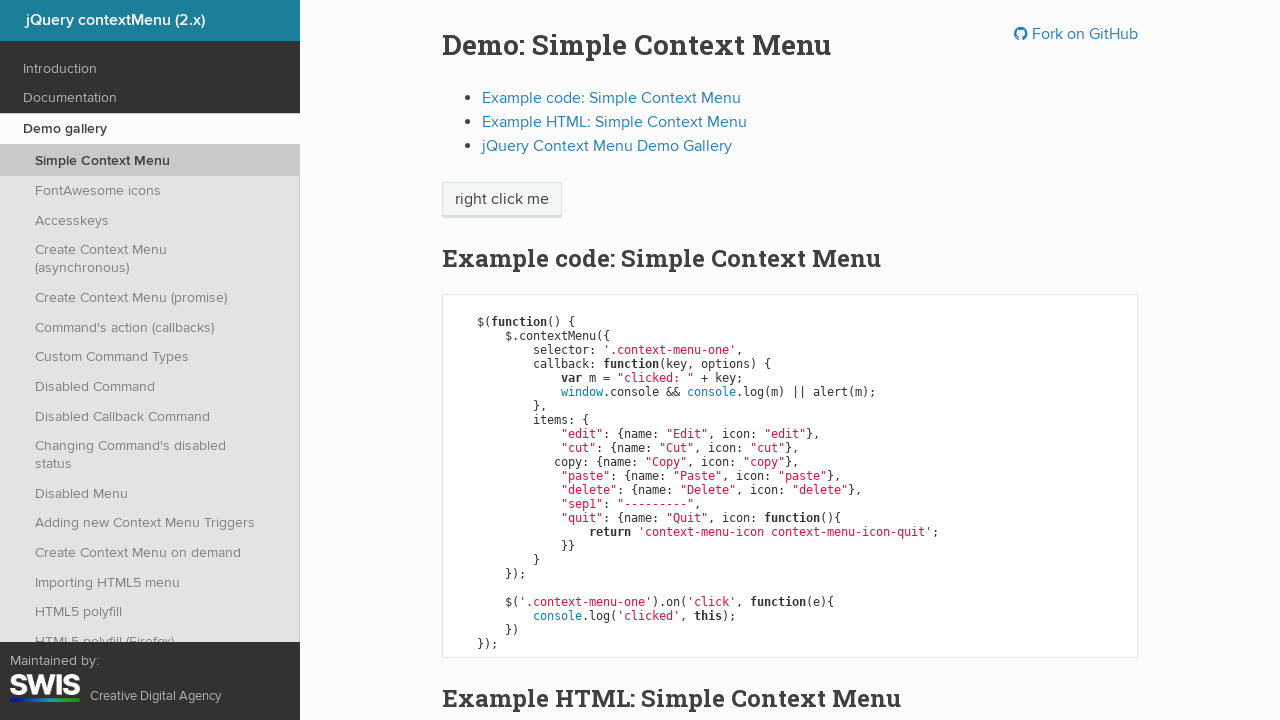

Right-clicked on element to open context menu at (502, 200) on xpath=/html/body/div/section/div/div/div/p/span
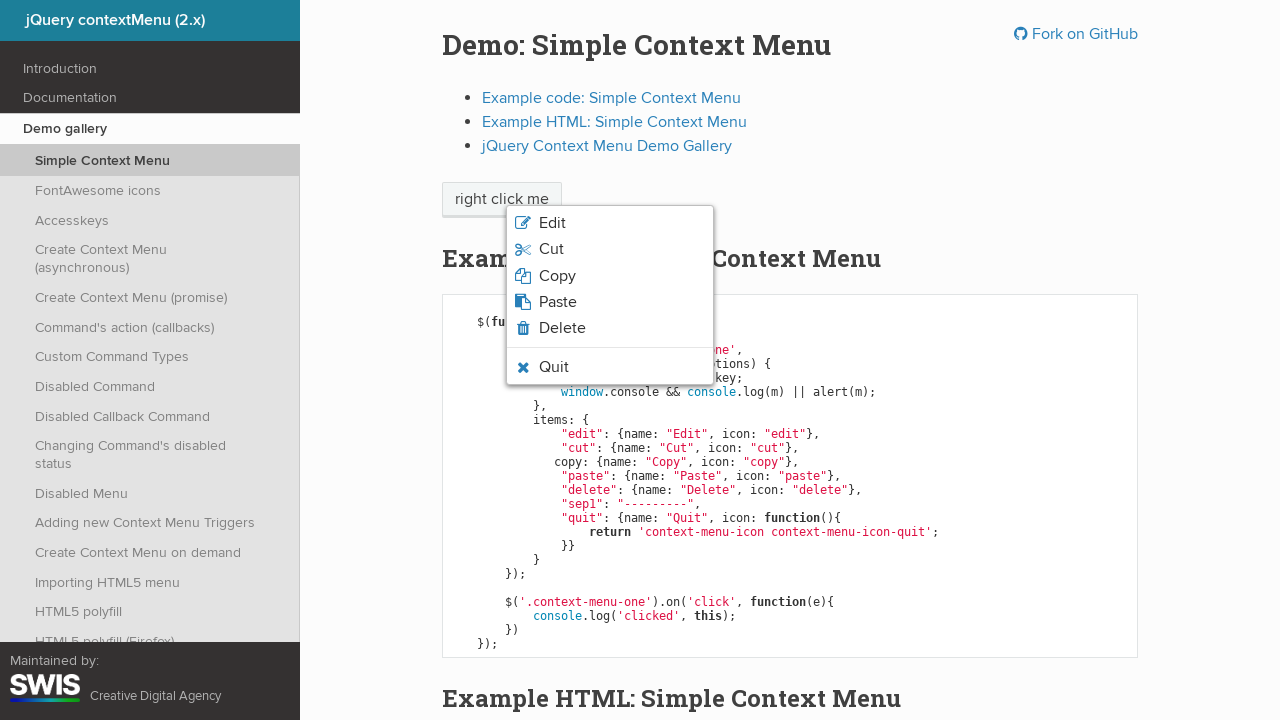

Waited for context menu to appear
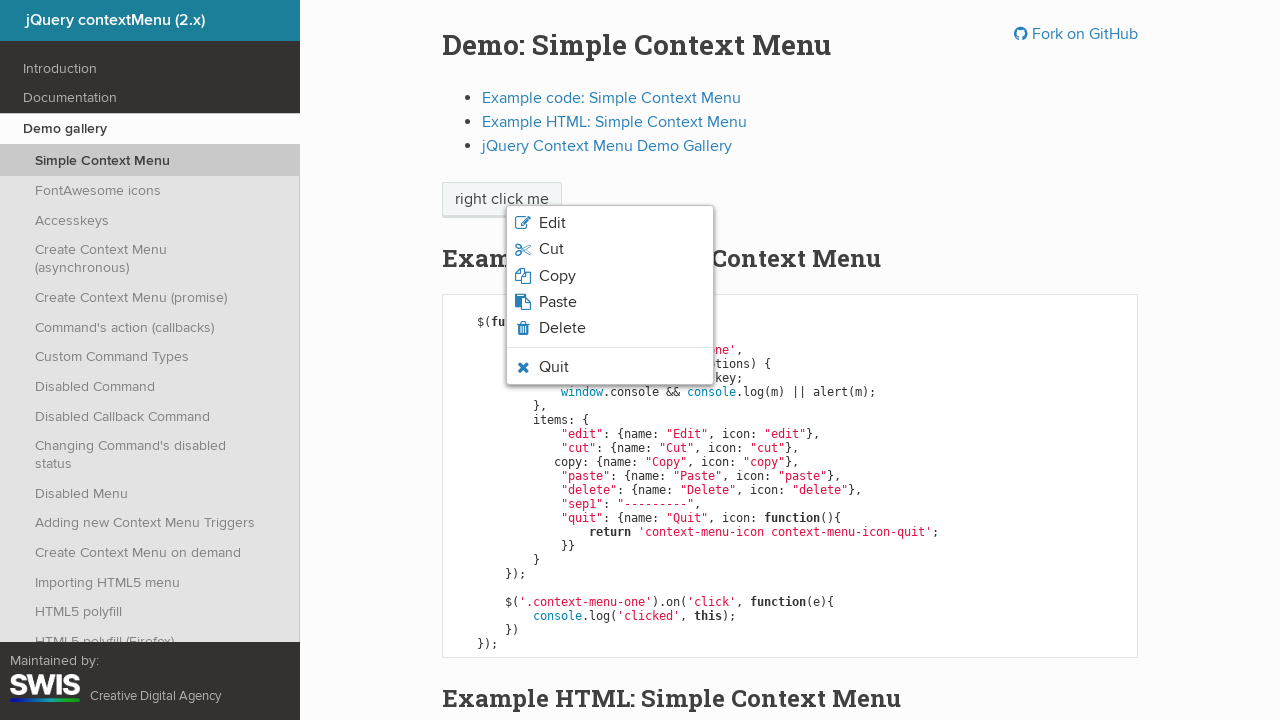

Selected 'Copy' option from context menu at (610, 276) on xpath=/html/body/ul/li[3]
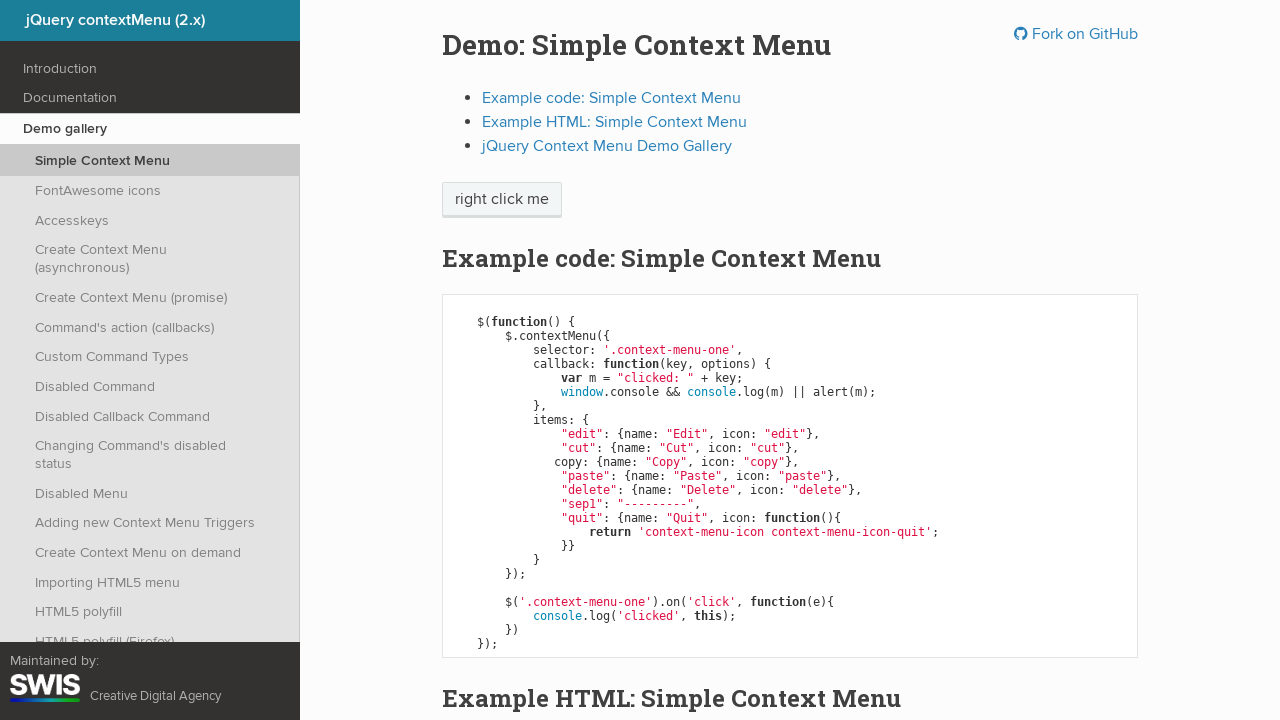

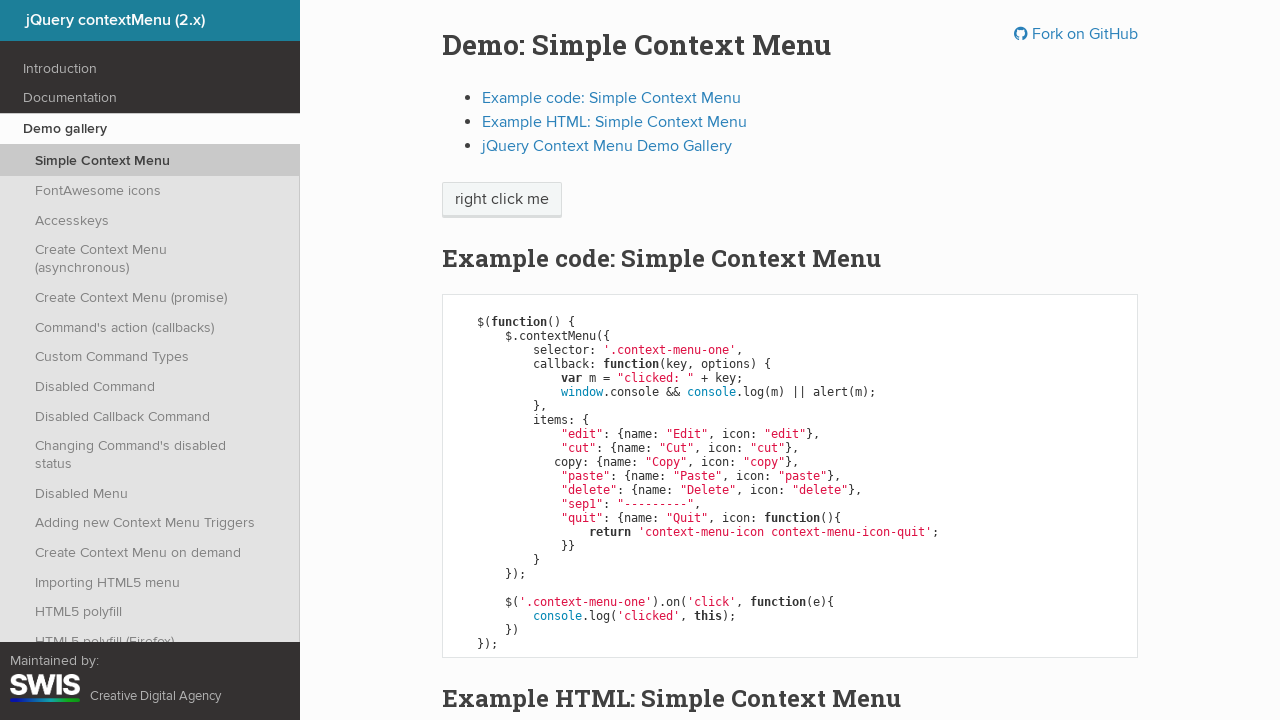